Tests handling a JavaScript alert by clicking a link that triggers an alert, then accepting it

Starting URL: https://www.selenium.dev/documentation/webdriver/js_alerts_prompts_and_confirmations/

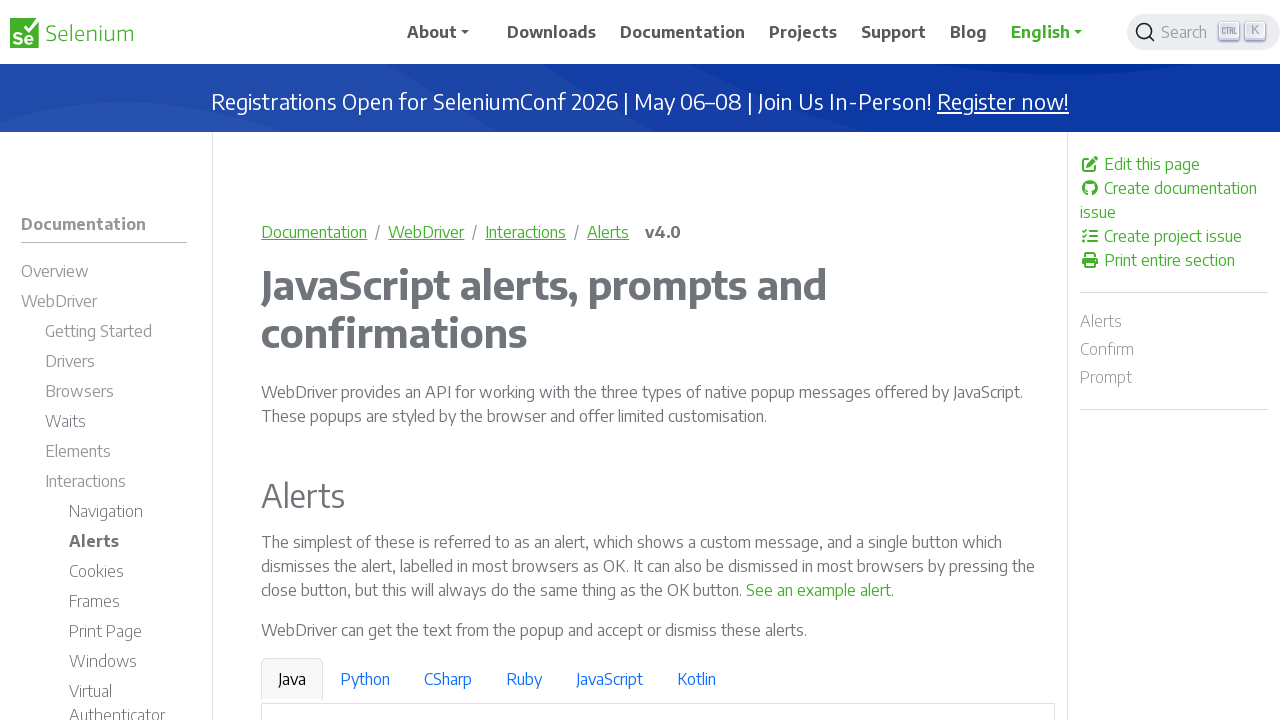

Navigated to JavaScript alerts and confirmations documentation page
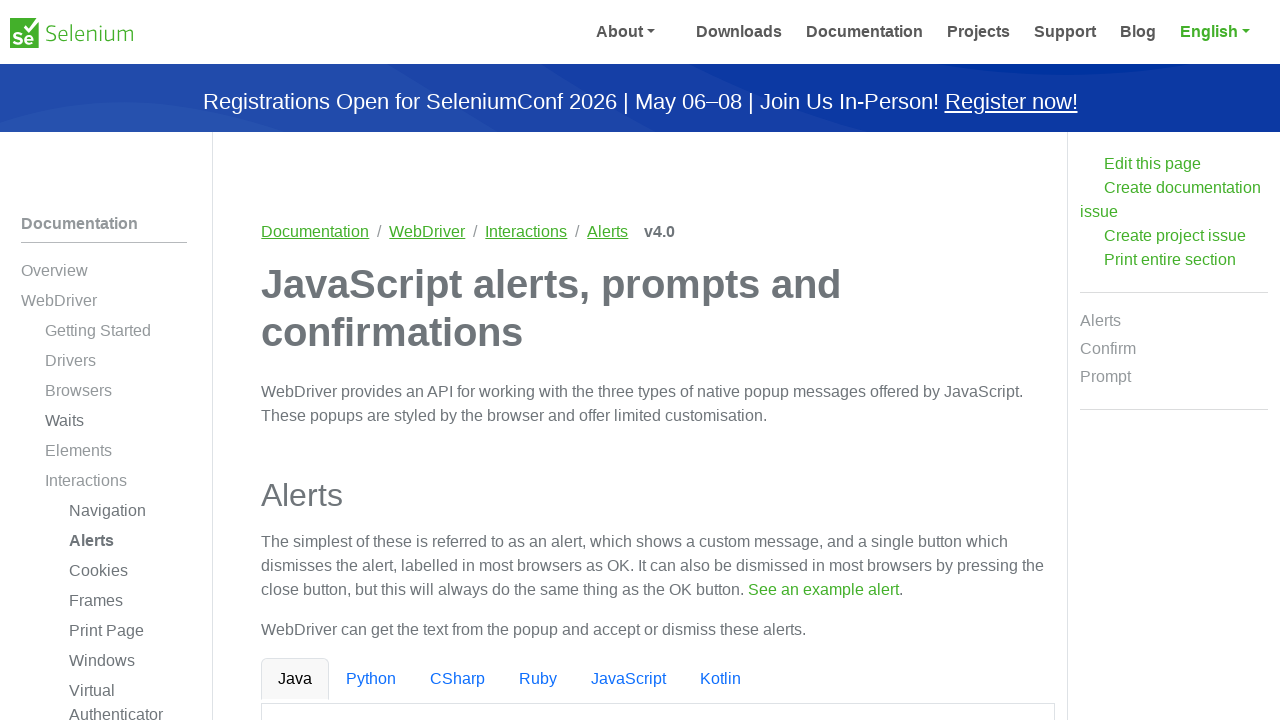

Set up dialog handler to accept alerts
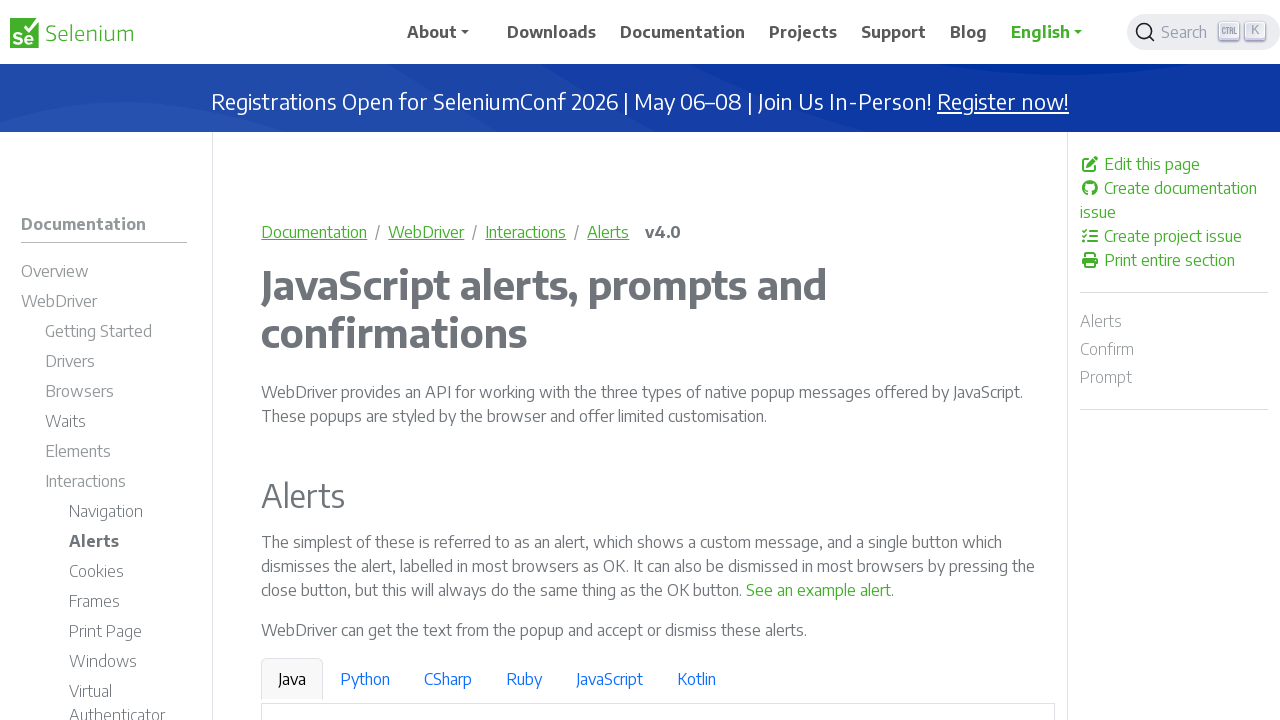

Clicked link to trigger JavaScript alert at (819, 590) on text=See an example alert
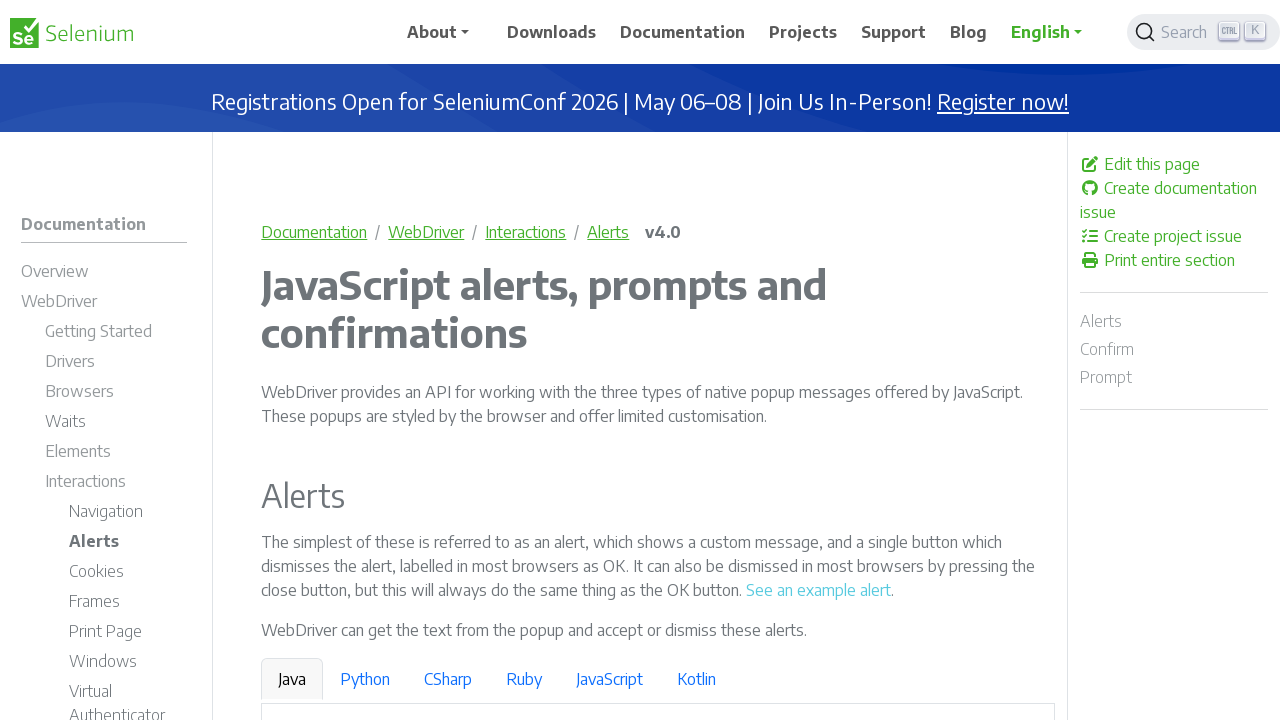

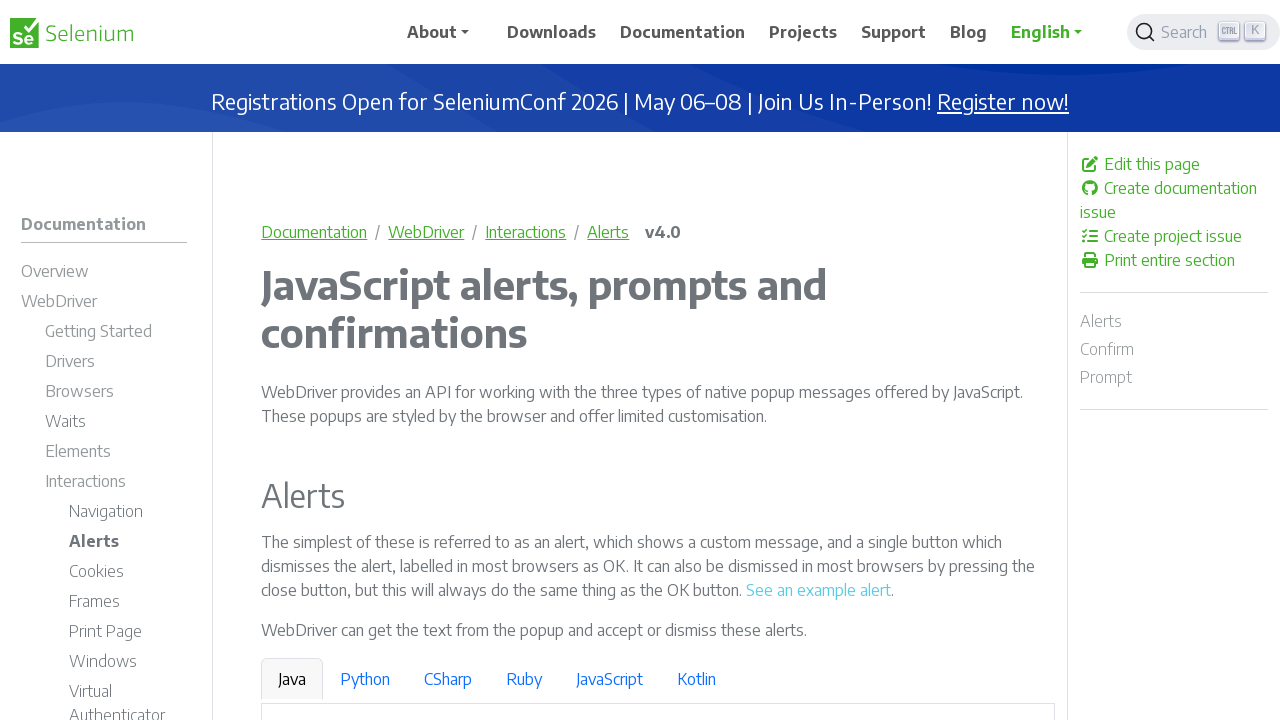